Tests adding specific grocery items (Cucumber, Brocolli, Beetroot) to the shopping cart by searching through the product list and clicking the corresponding "Add to cart" buttons.

Starting URL: https://rahulshettyacademy.com/seleniumPractise/

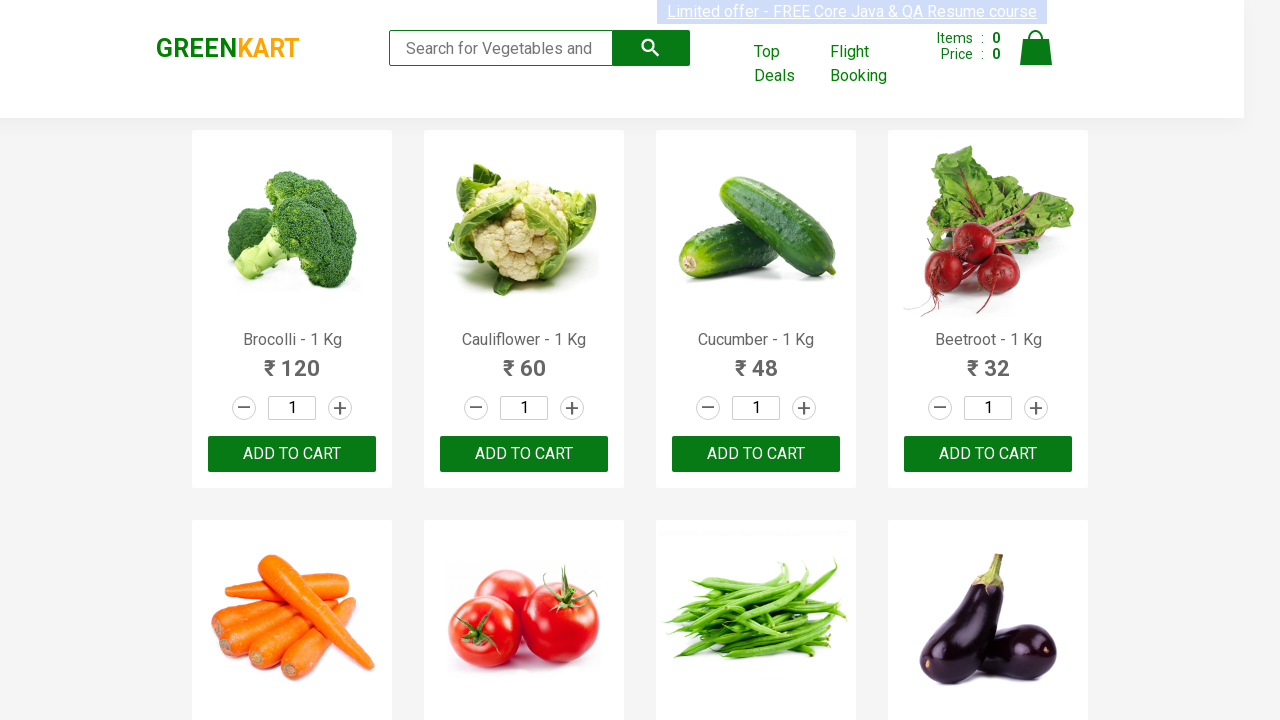

Waited for product list to load
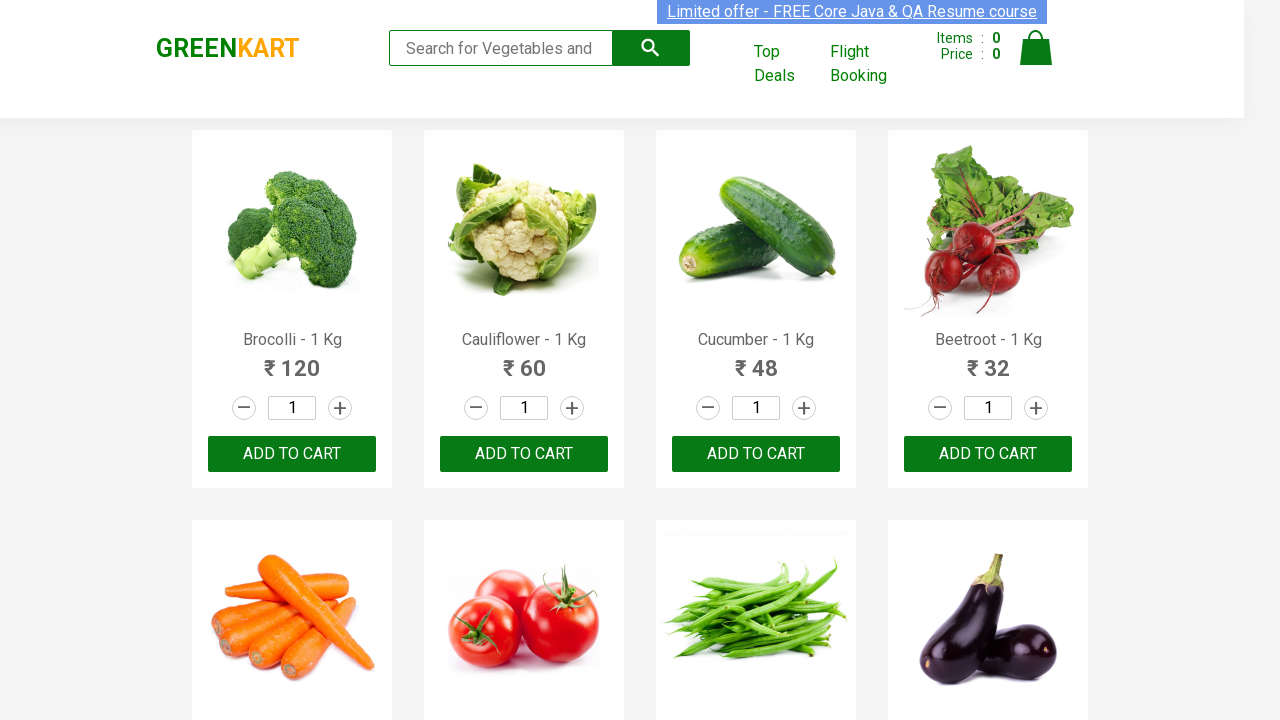

Retrieved all product elements from the page
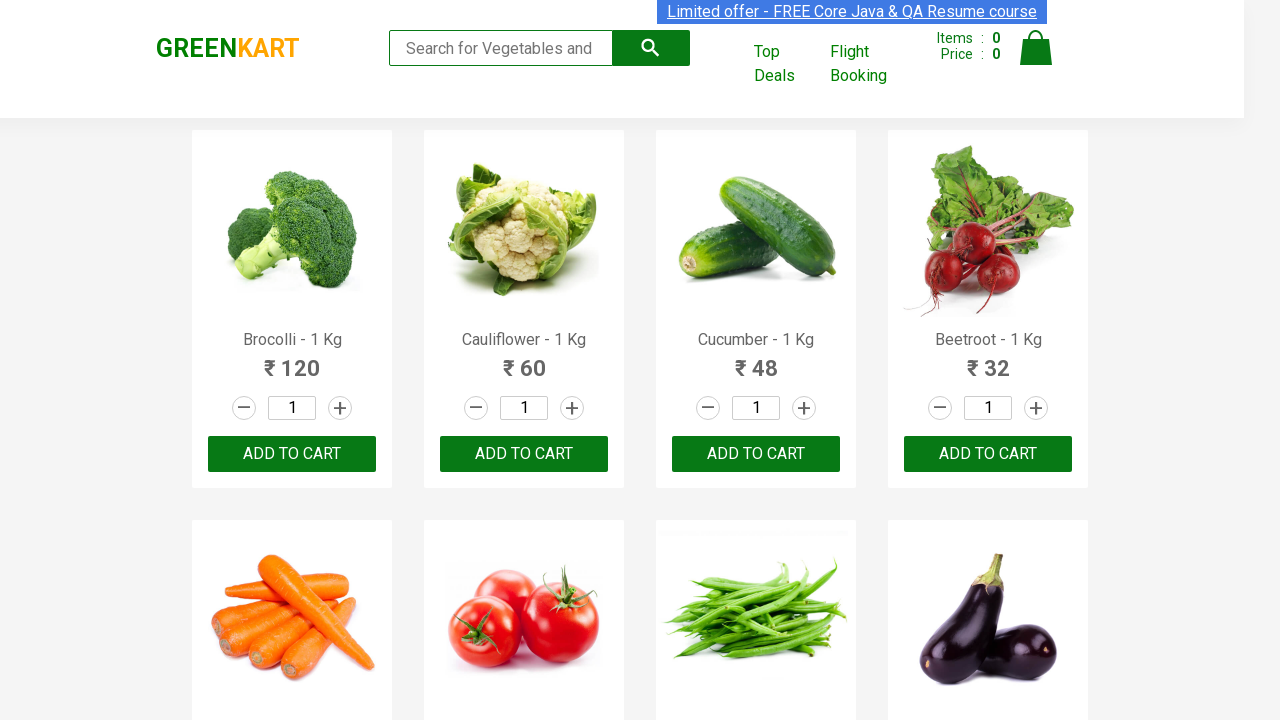

Found product 'Brocolli' in the list
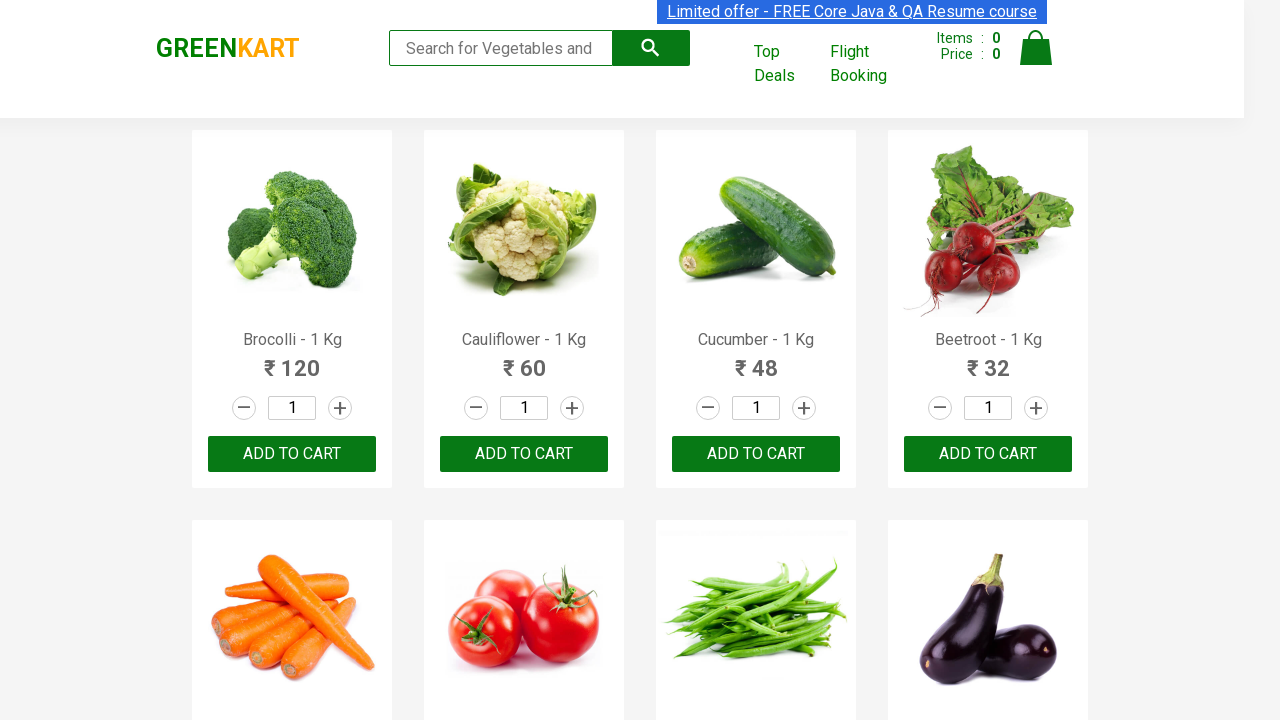

Clicked 'Add to cart' button for Brocolli at (292, 454) on xpath=//div[@class='product-action']/button >> nth=0
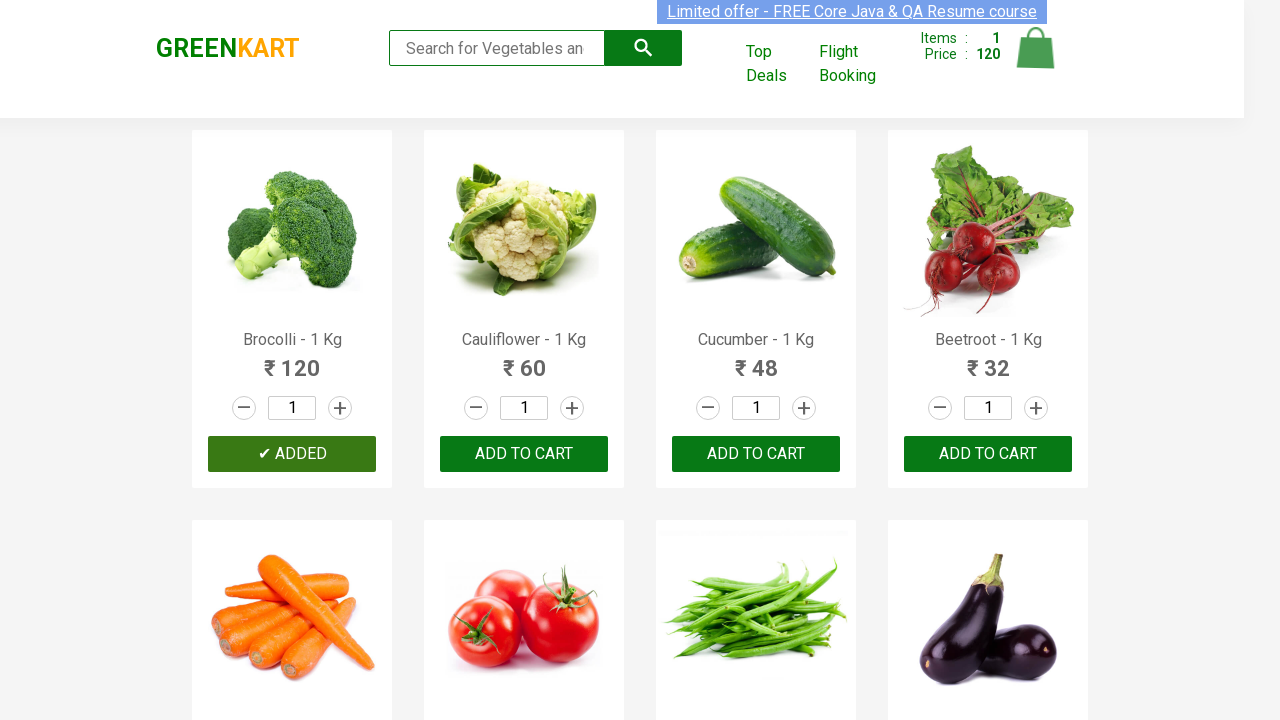

Found product 'Cucumber' in the list
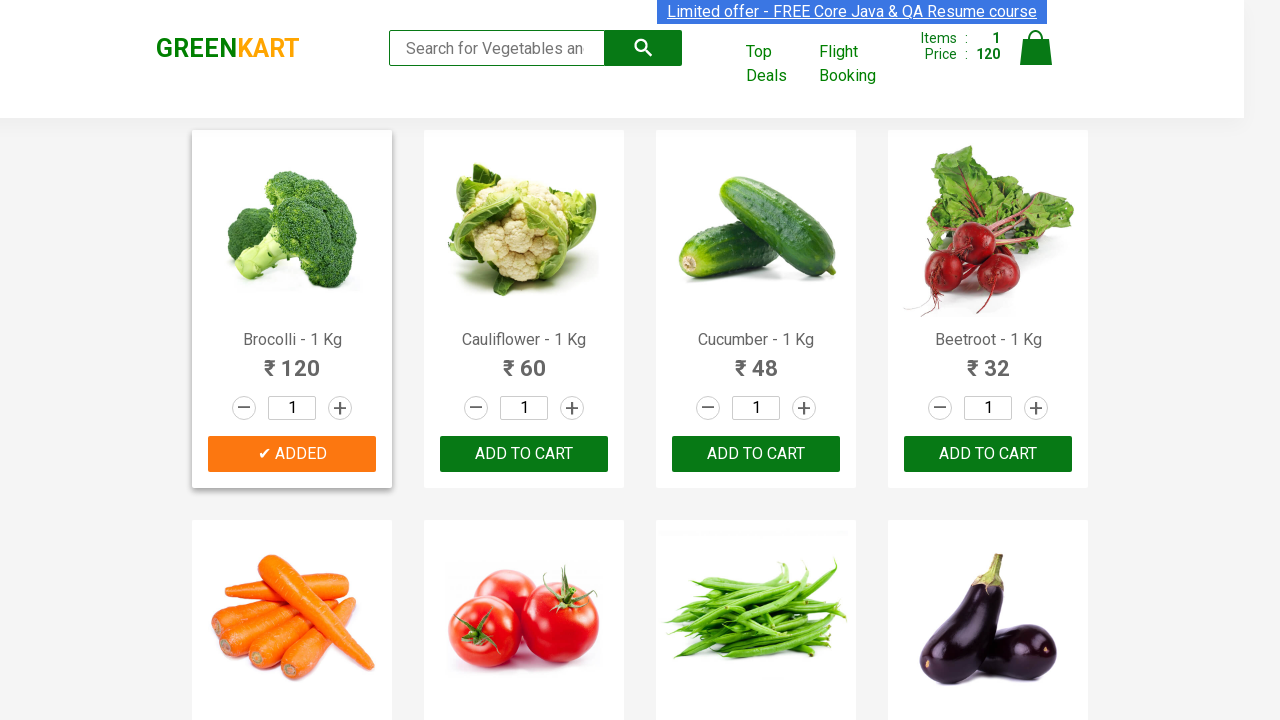

Clicked 'Add to cart' button for Cucumber at (756, 454) on xpath=//div[@class='product-action']/button >> nth=2
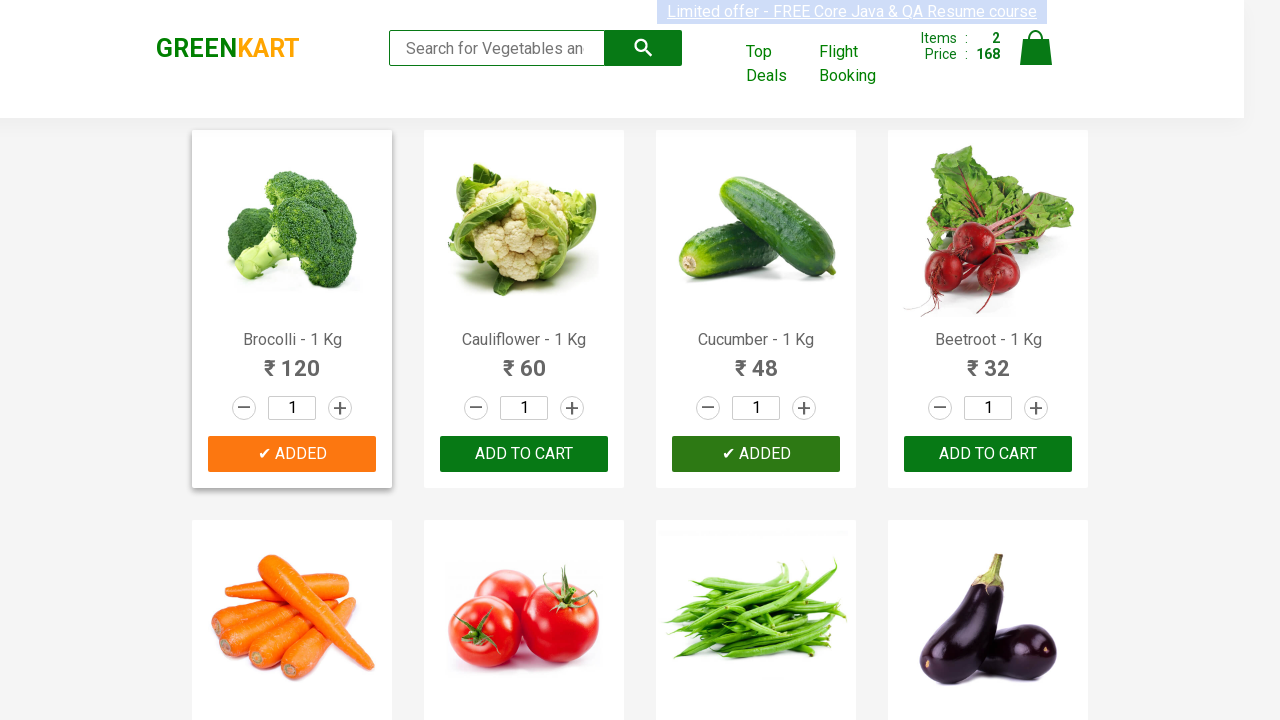

Found product 'Beetroot' in the list
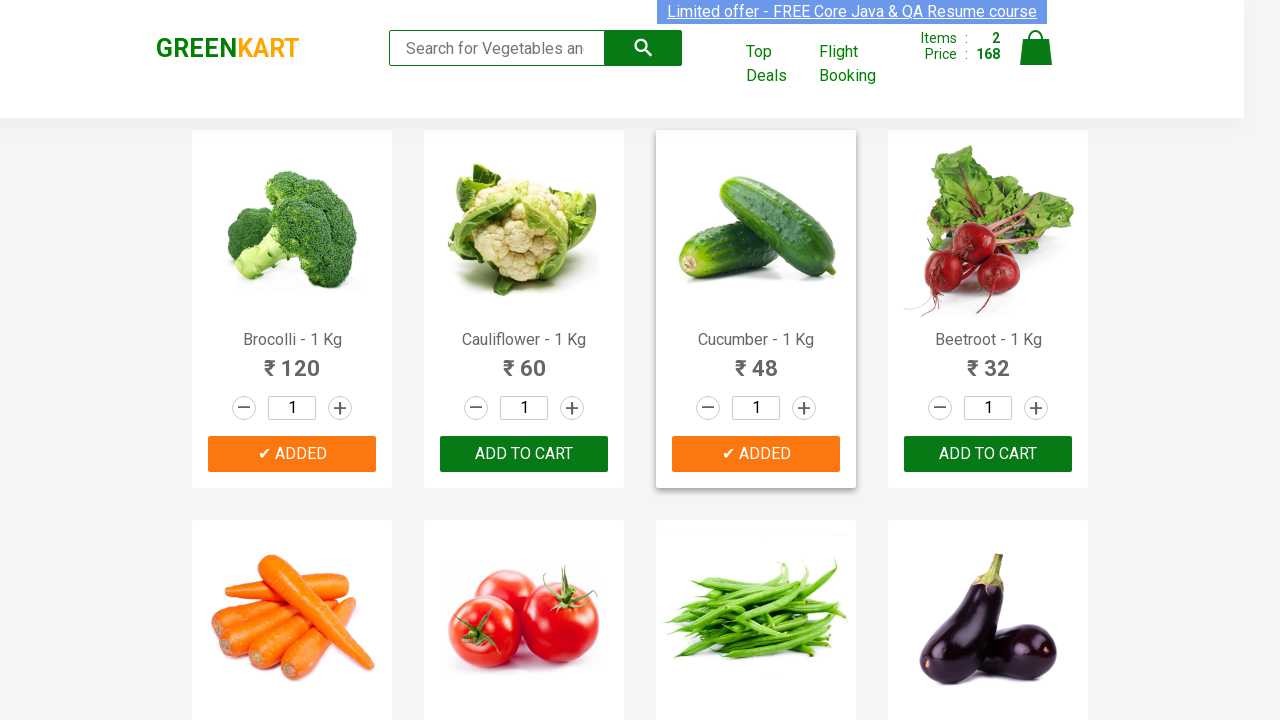

Clicked 'Add to cart' button for Beetroot at (988, 454) on xpath=//div[@class='product-action']/button >> nth=3
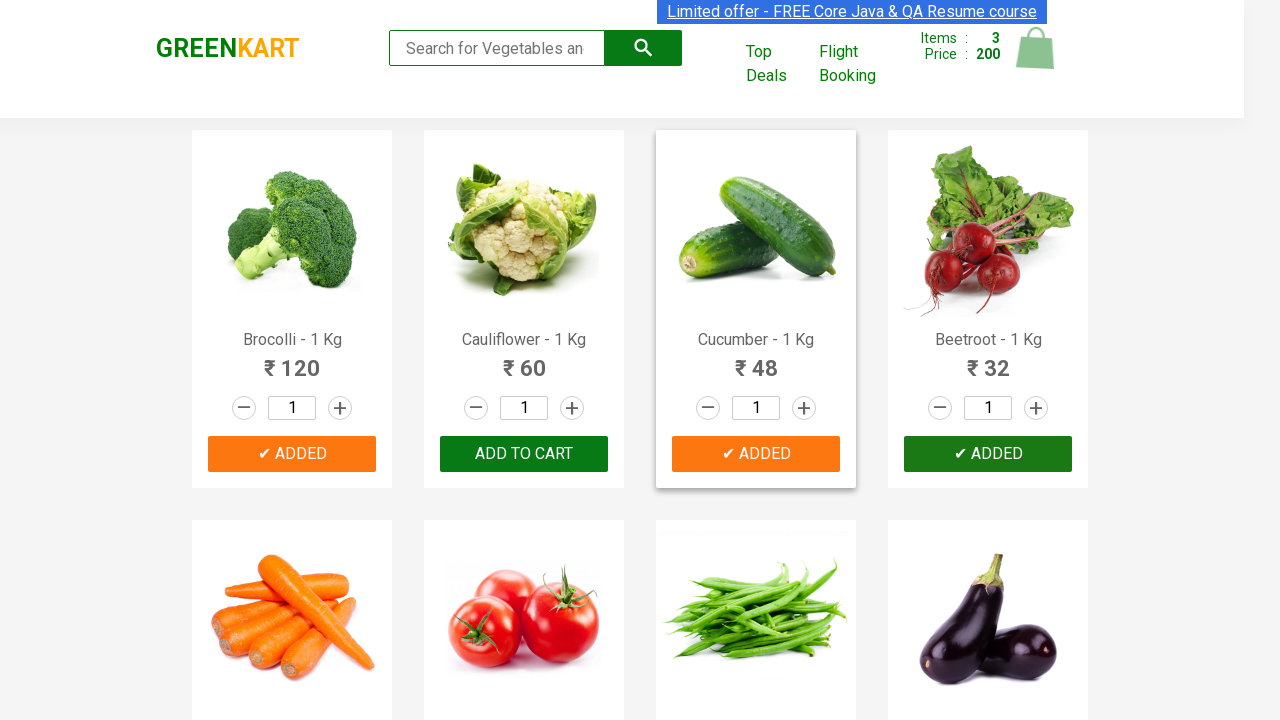

All required items (Cucumber, Brocolli, Beetroot) have been added to cart
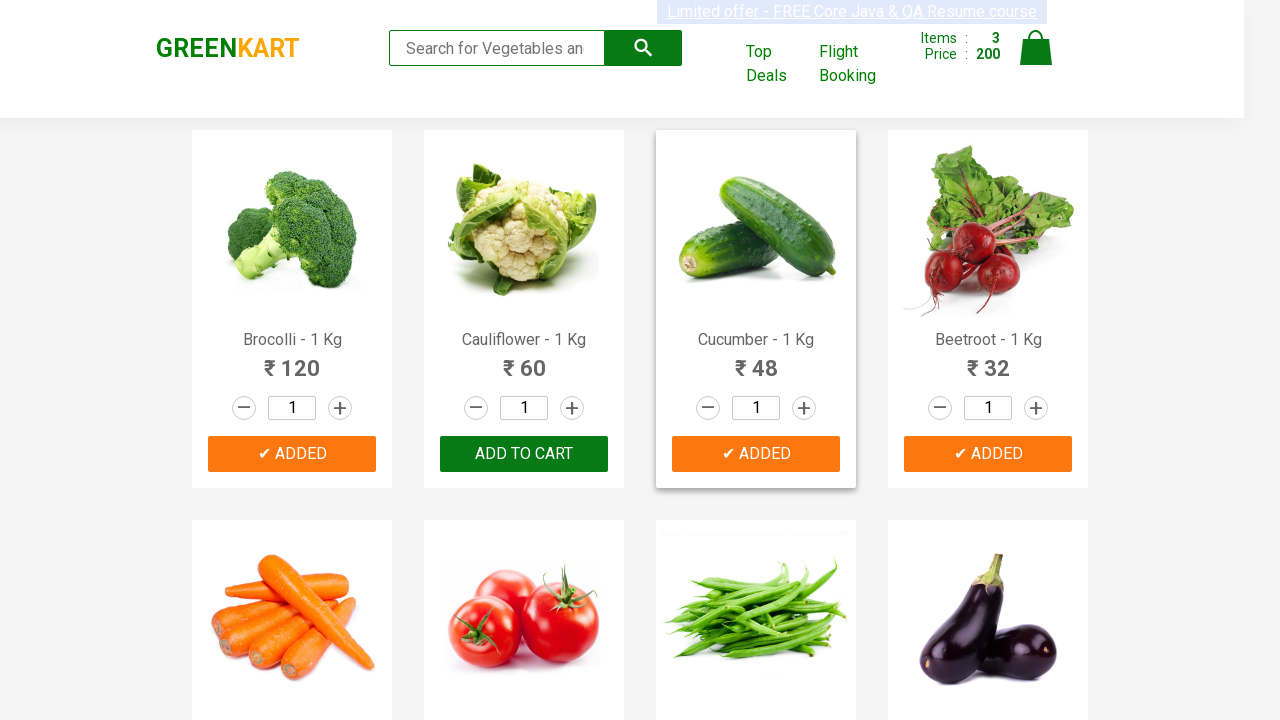

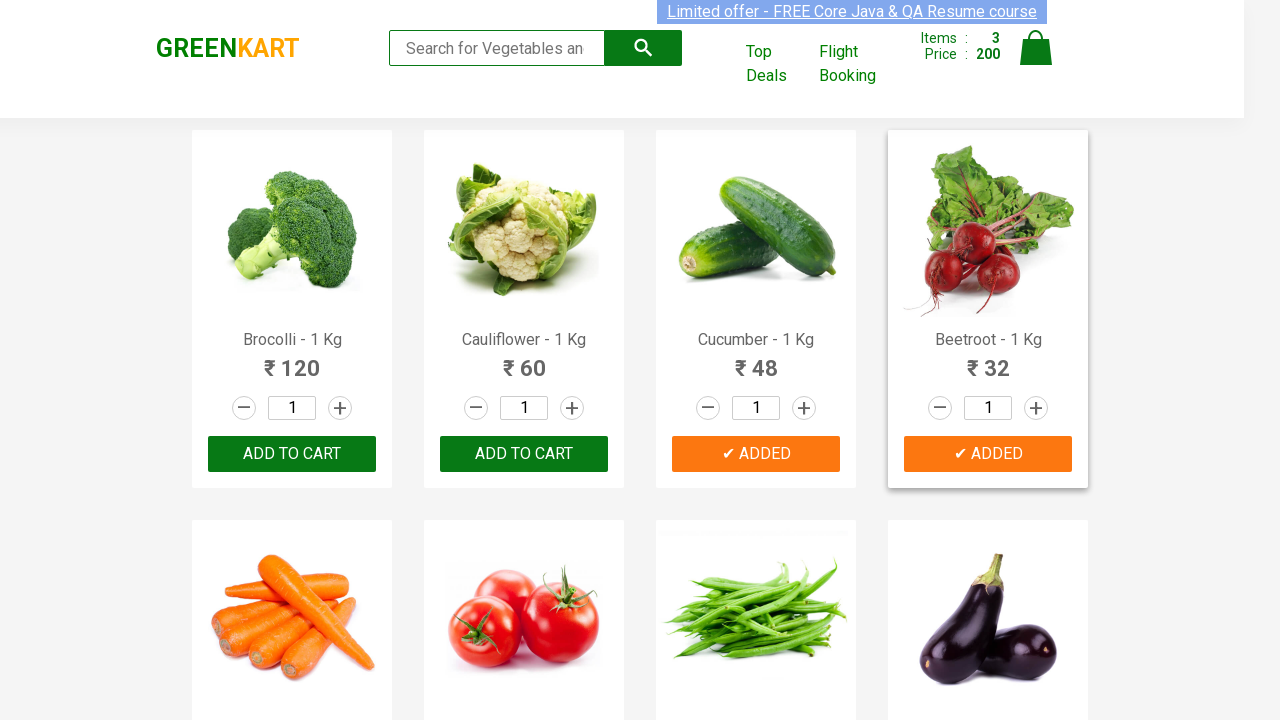